Tests hover functionality by moving mouse over an age textbox and verifying a tooltip appears with expected text

Starting URL: https://automationfc.github.io/jquery-tooltip/

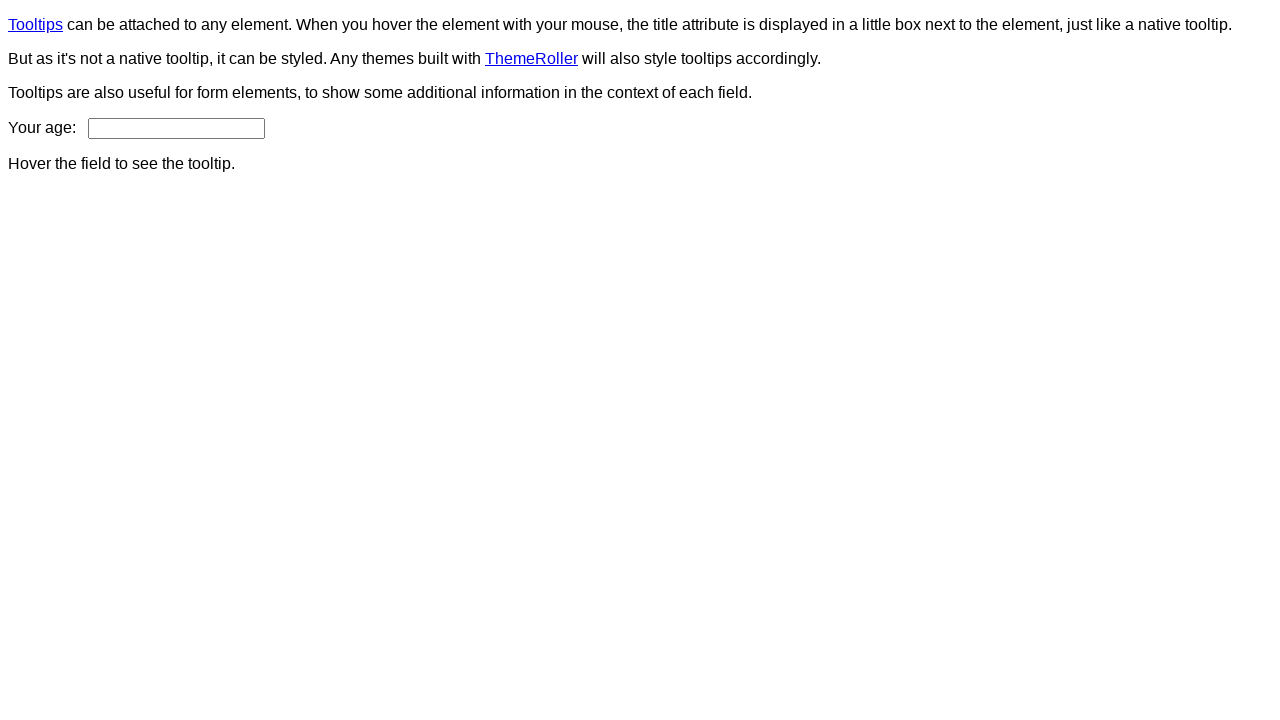

Hovered over the age textbox to trigger tooltip at (176, 128) on #age
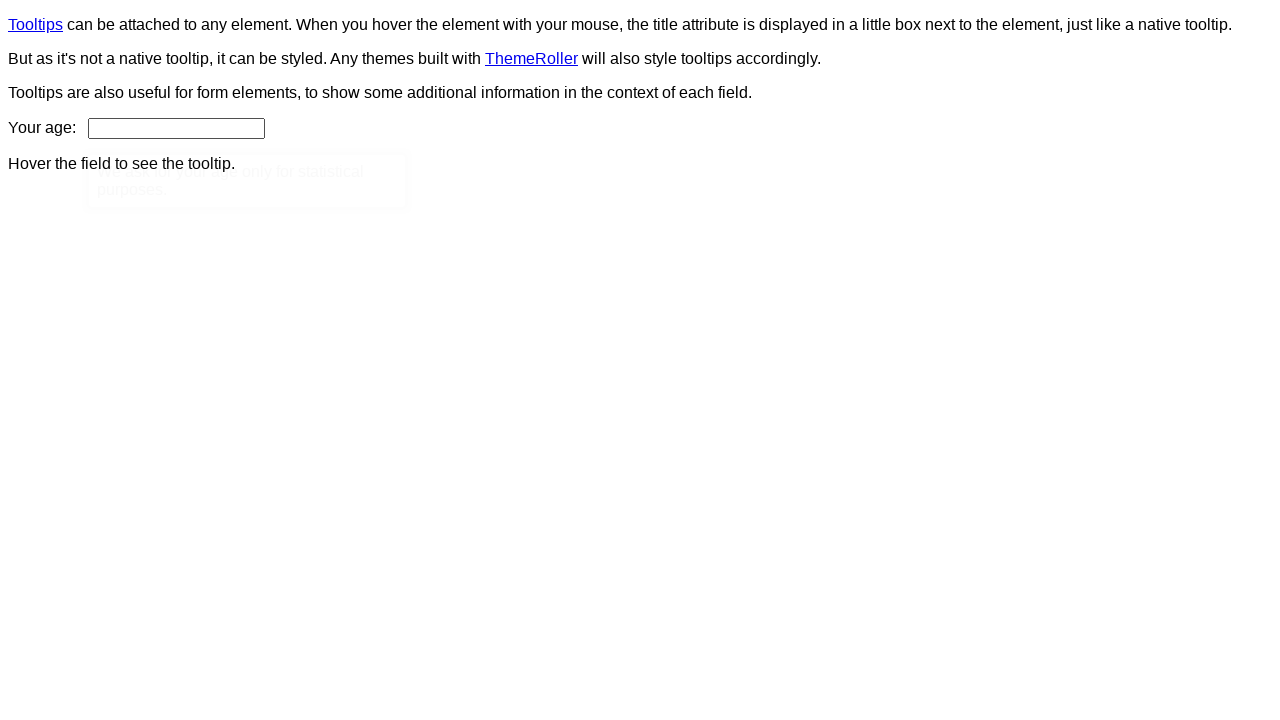

Tooltip appeared with expected content
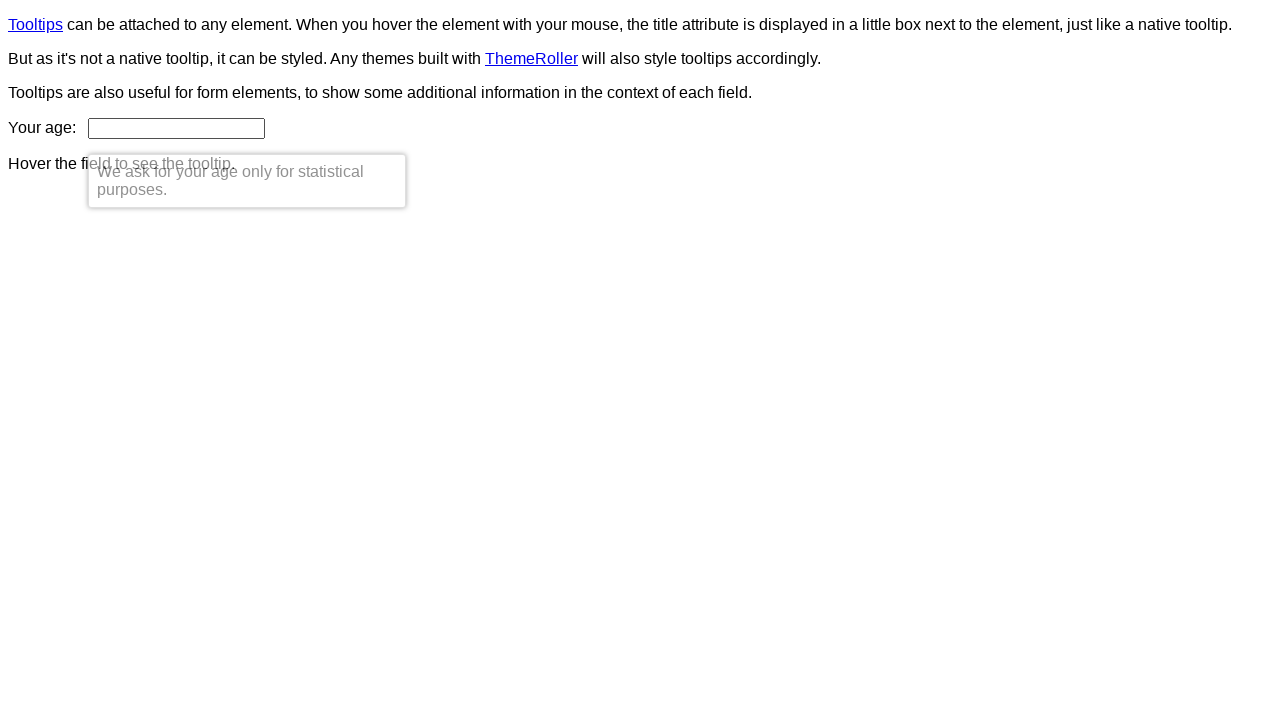

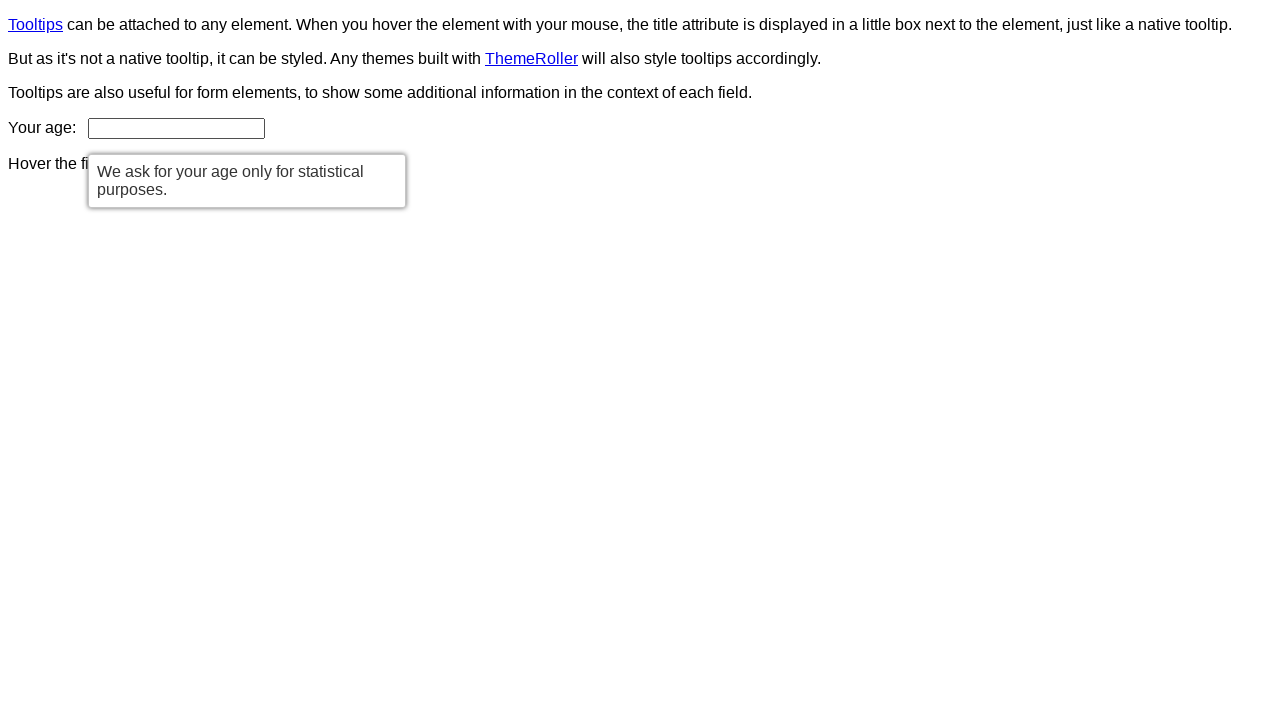